Tests navigation by clicking on A/B Testing link, verifying the page title, navigating back to the home page, and verifying the home page title

Starting URL: https://practice.cydeo.com/

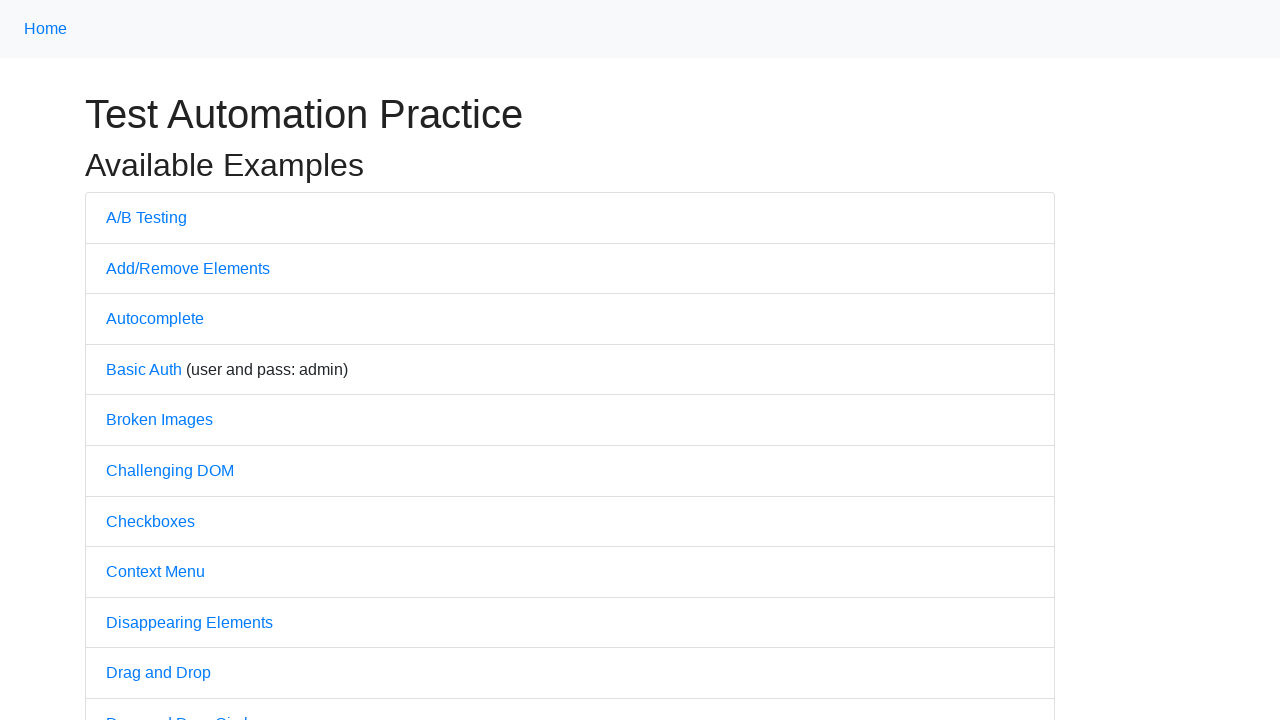

Clicked on A/B Testing link at (146, 217) on text=A/B Testing
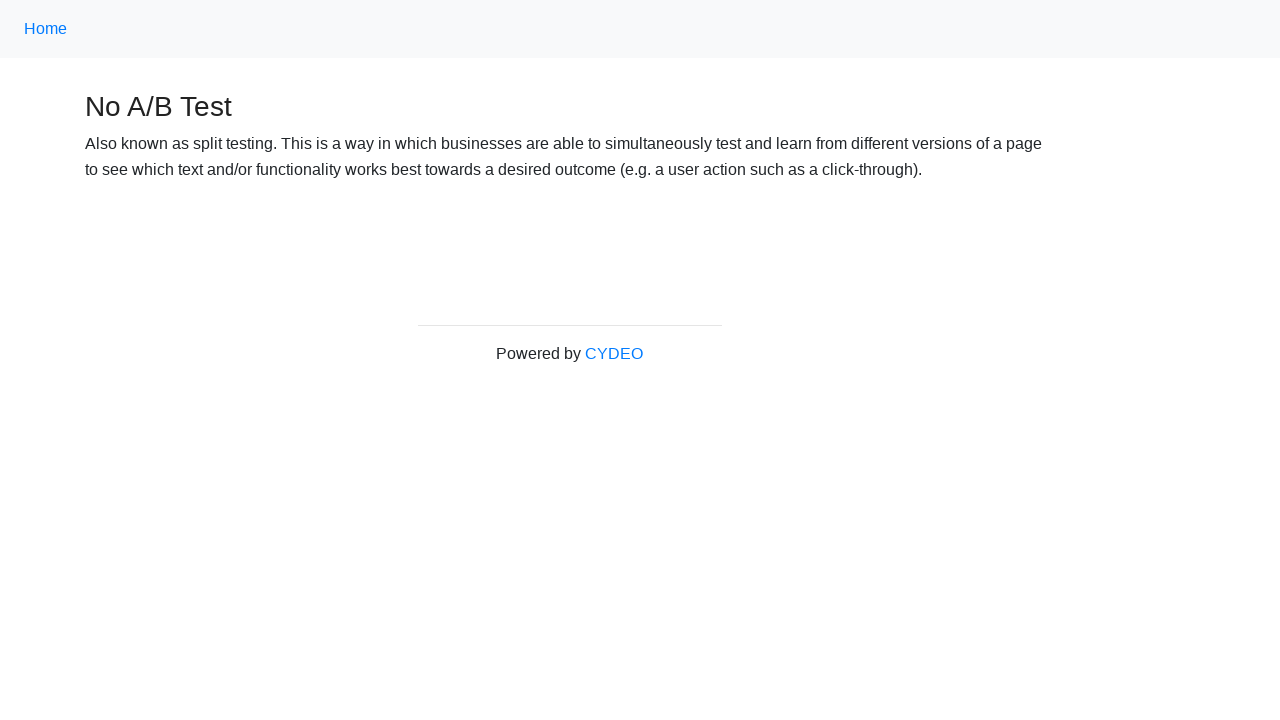

A/B Testing page loaded
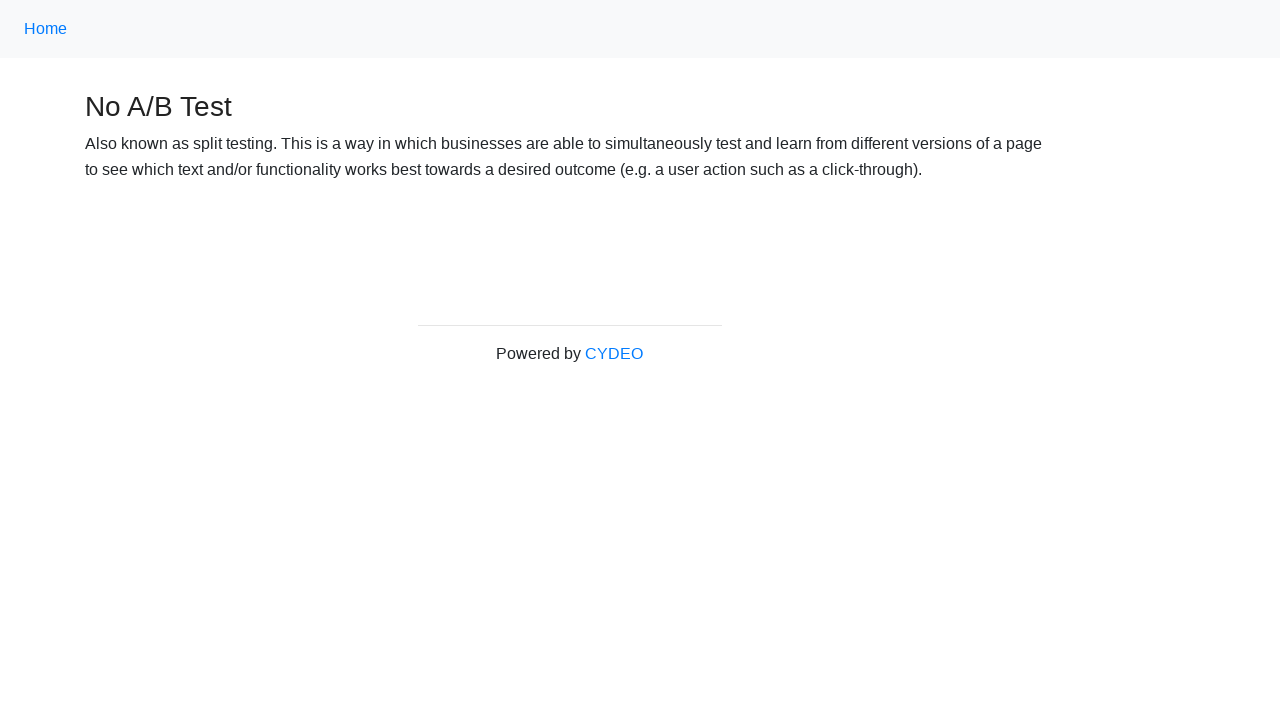

Verified A/B Testing page title is 'No A/B Test'
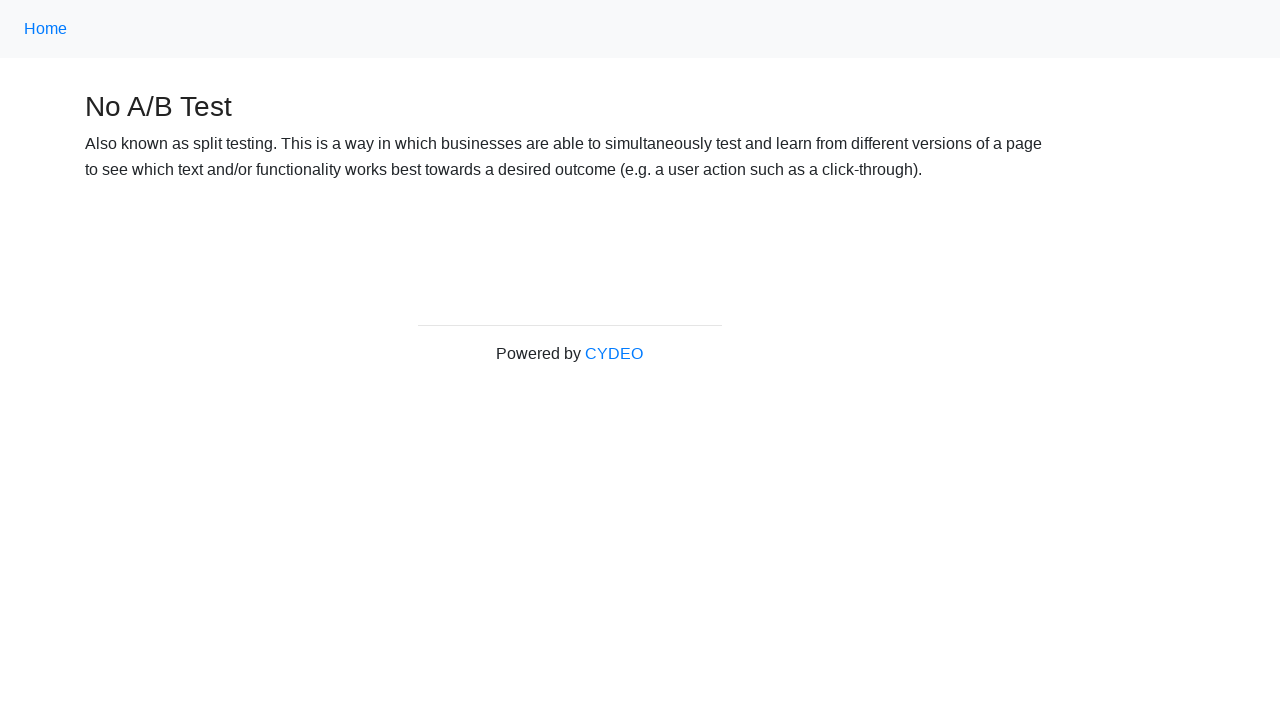

Navigated back to home page
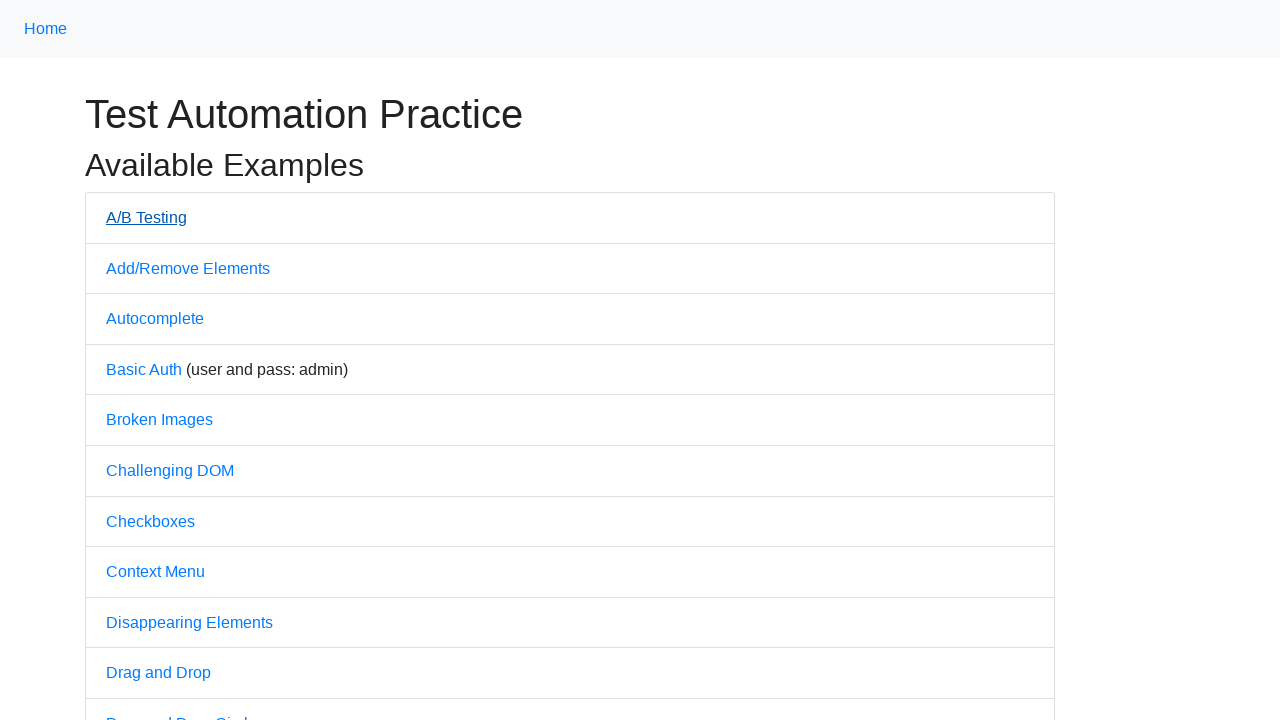

Home page loaded
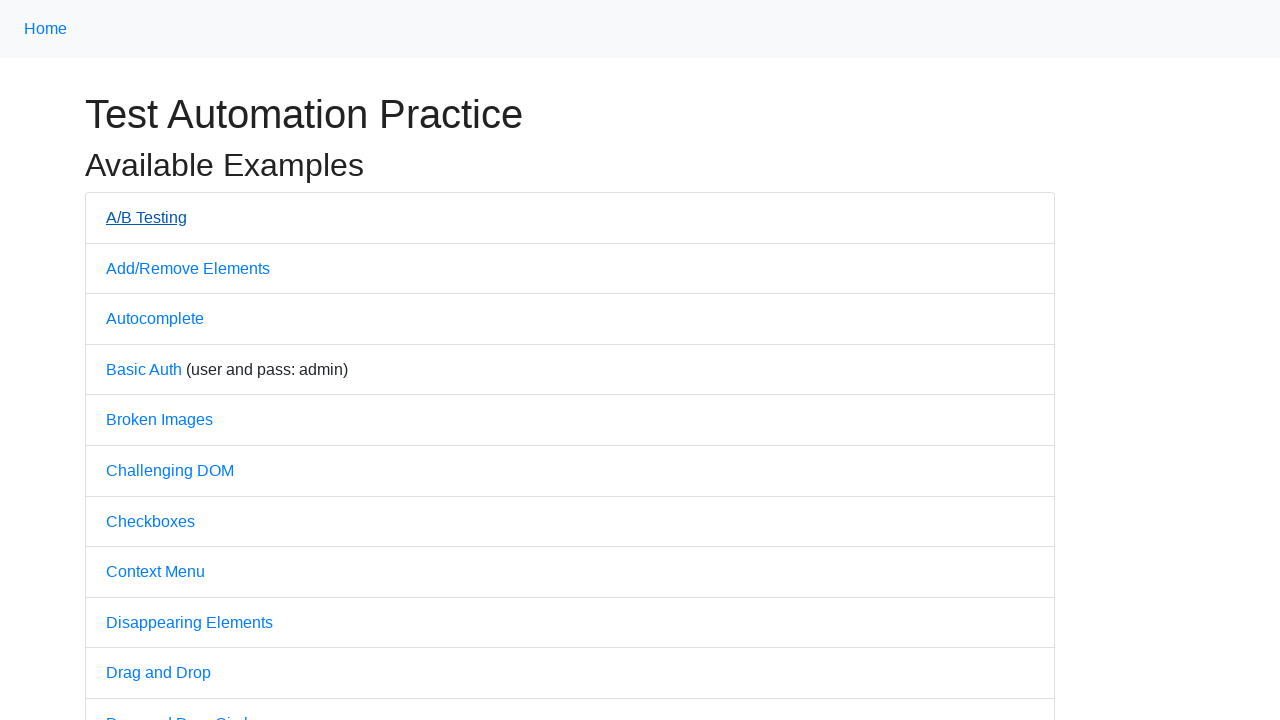

Verified home page title is 'Practice'
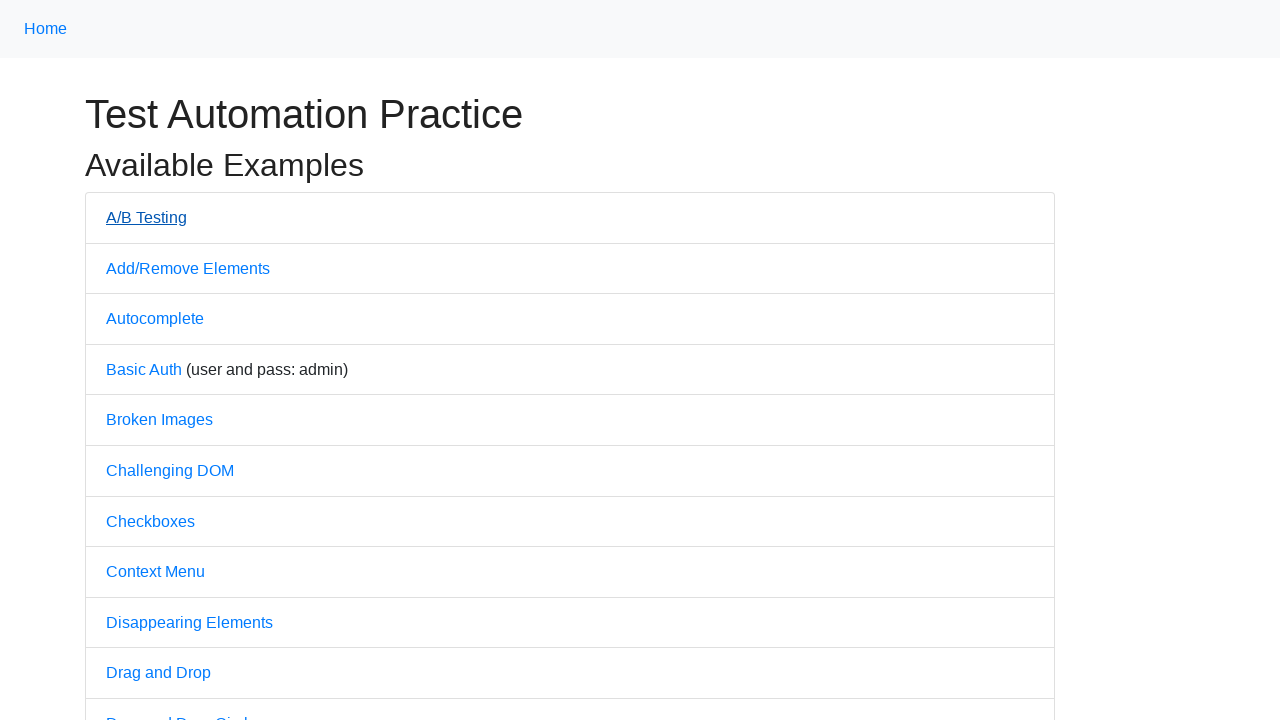

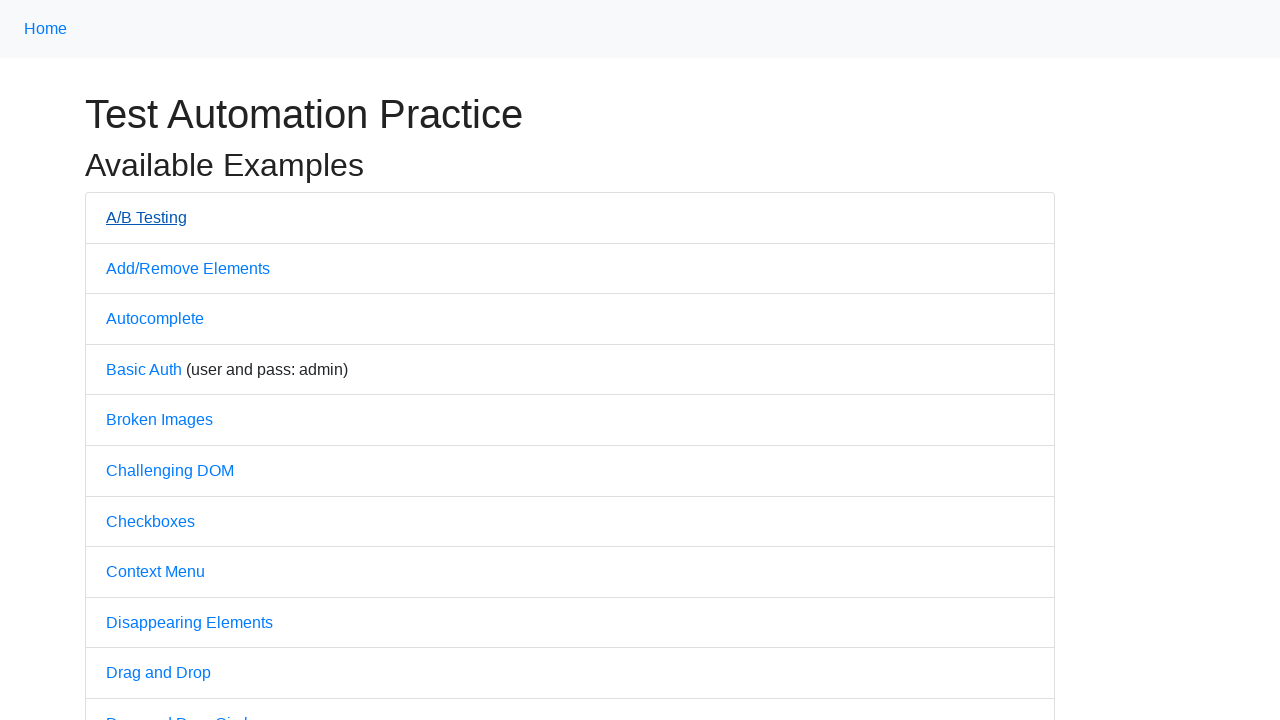